Simple test that navigates to a Selenium practice website homepage

Starting URL: https://rahulshettyacademy.com/seleniumPractise/#/

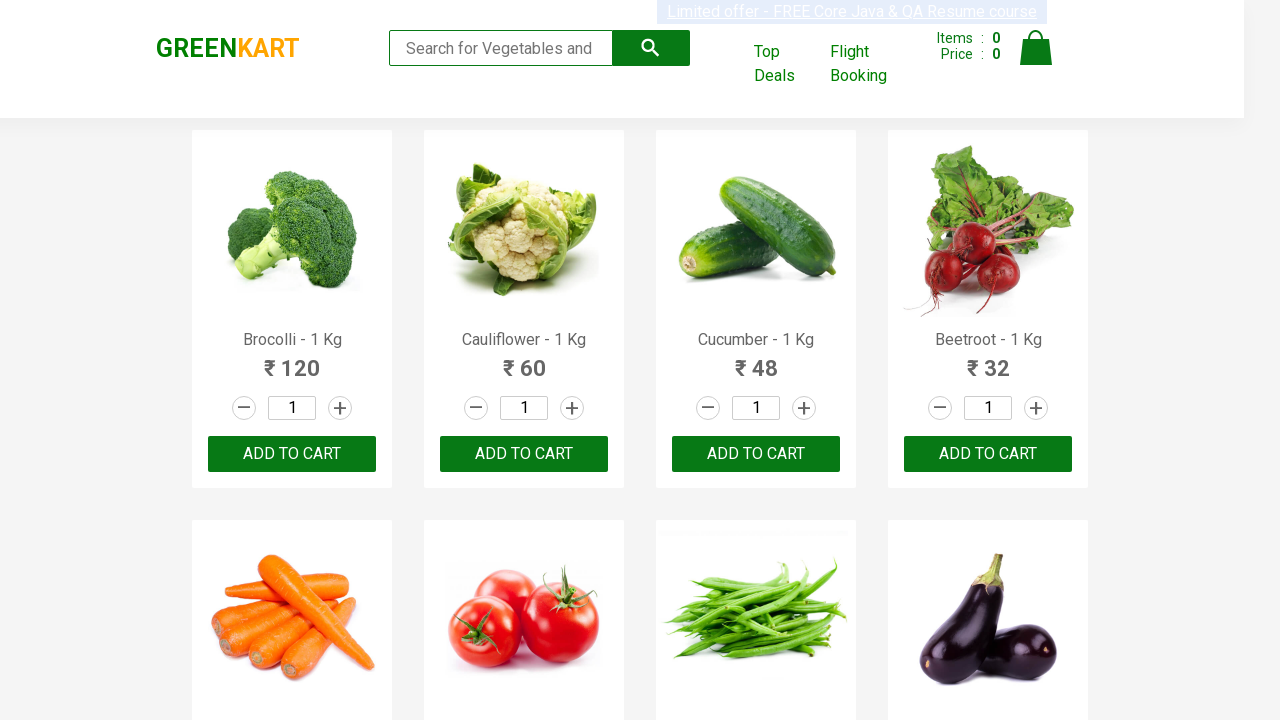

Waited for page to load - DOM content loaded
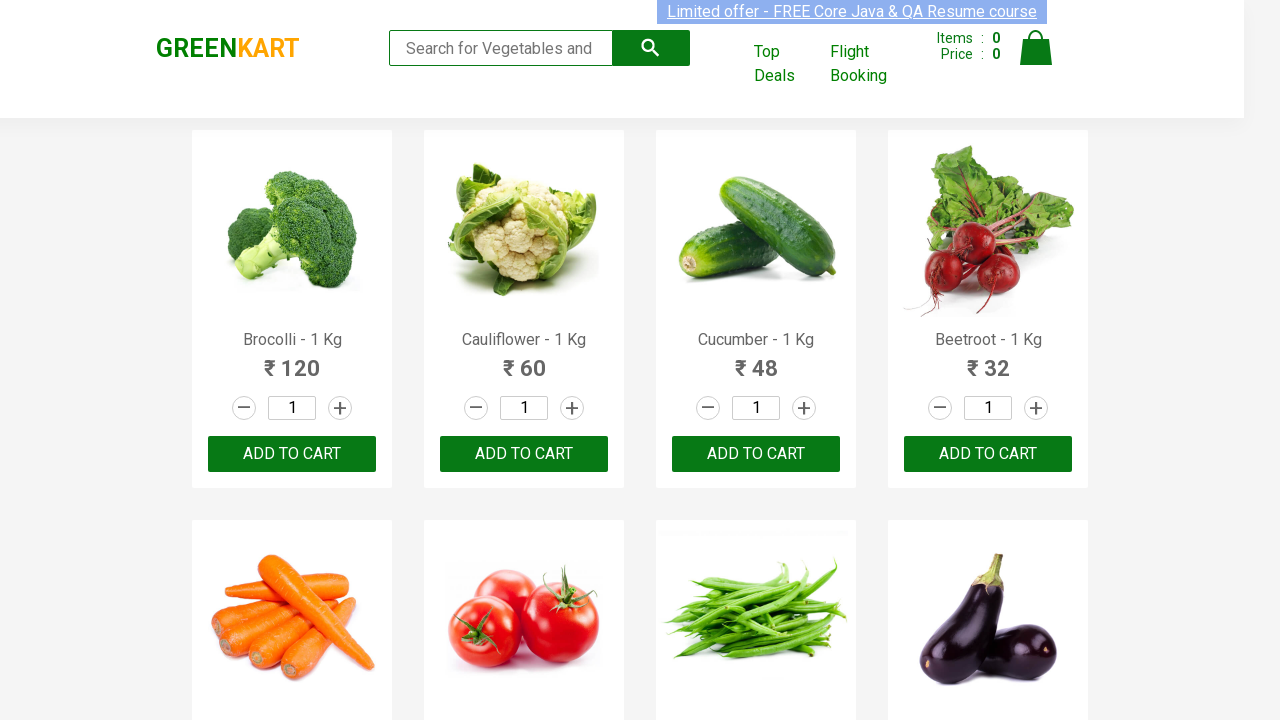

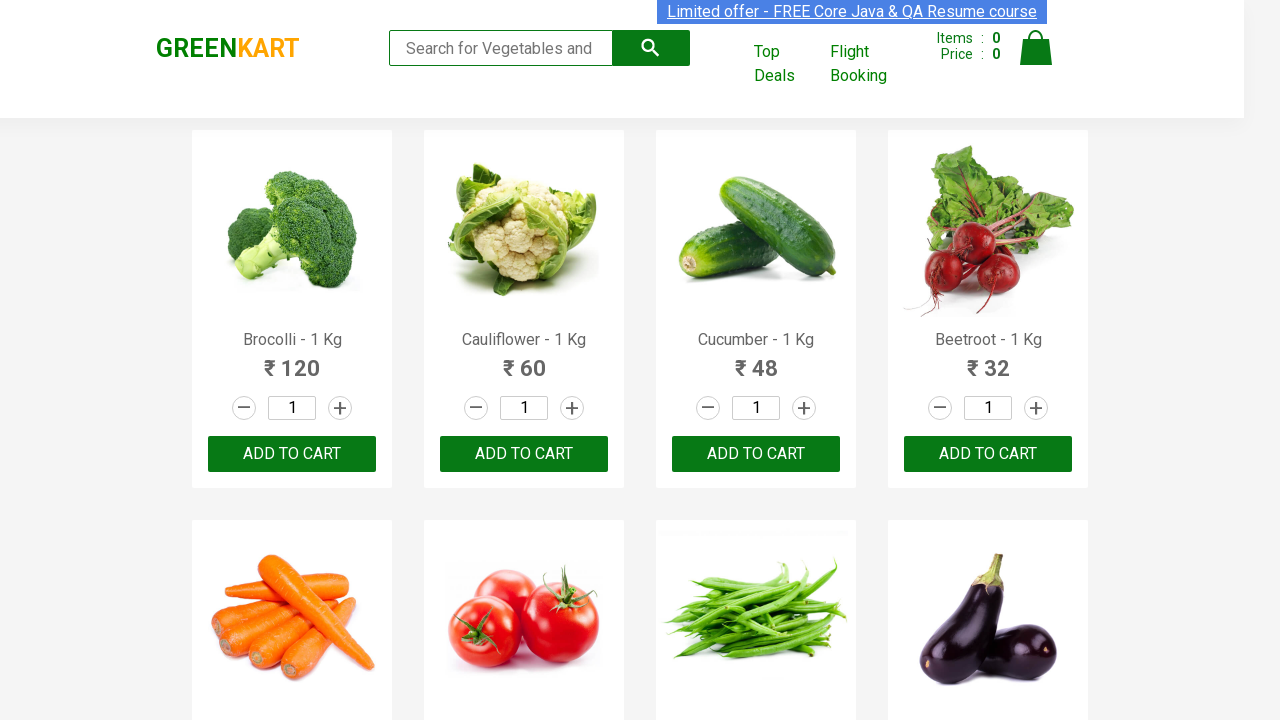